Tests browser window handling by clicking a button that opens a new window, switching to the child window to verify it opened, closing the child window, and switching back to the parent window.

Starting URL: https://leafground.com/window.xhtml

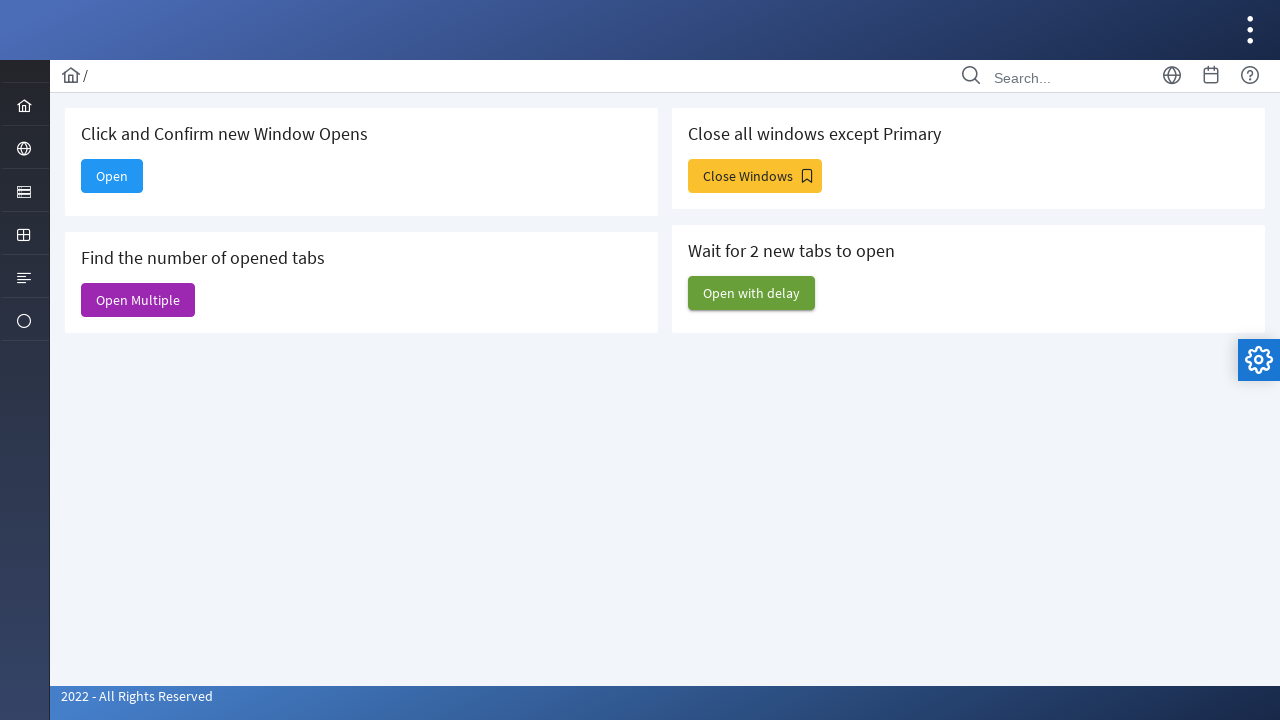

Stored parent page reference
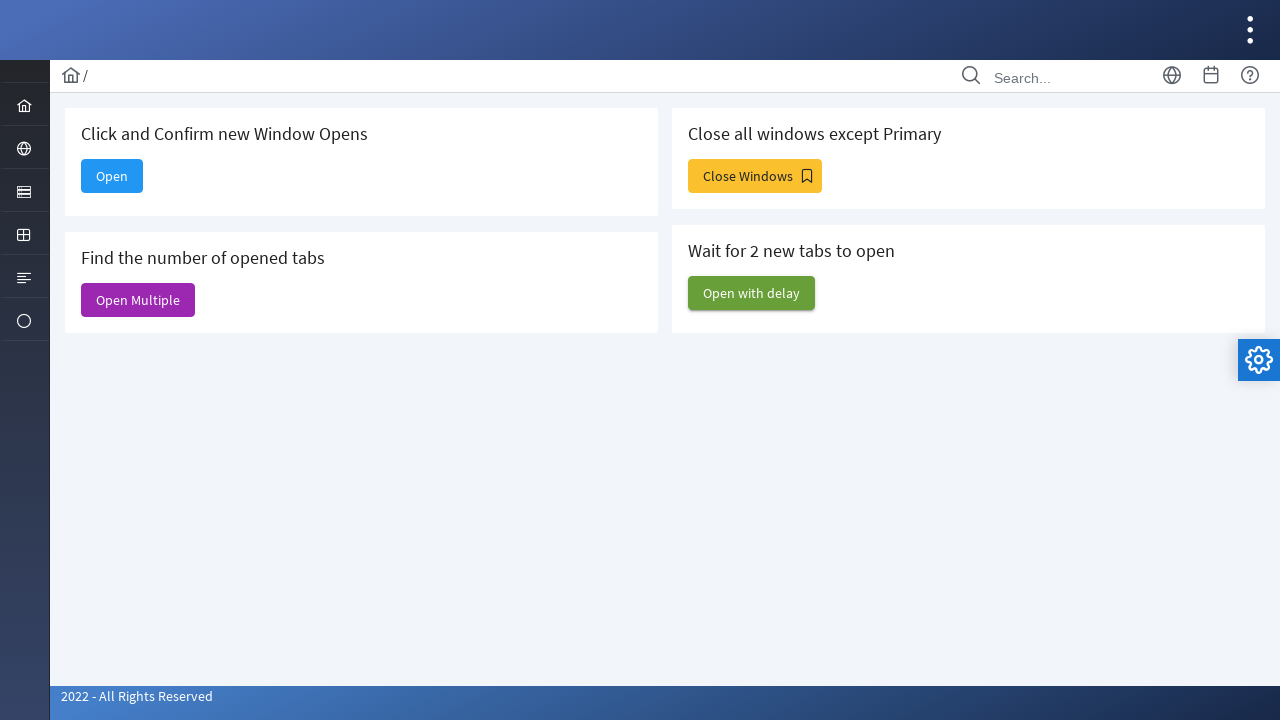

Retrieved parent window title: Window
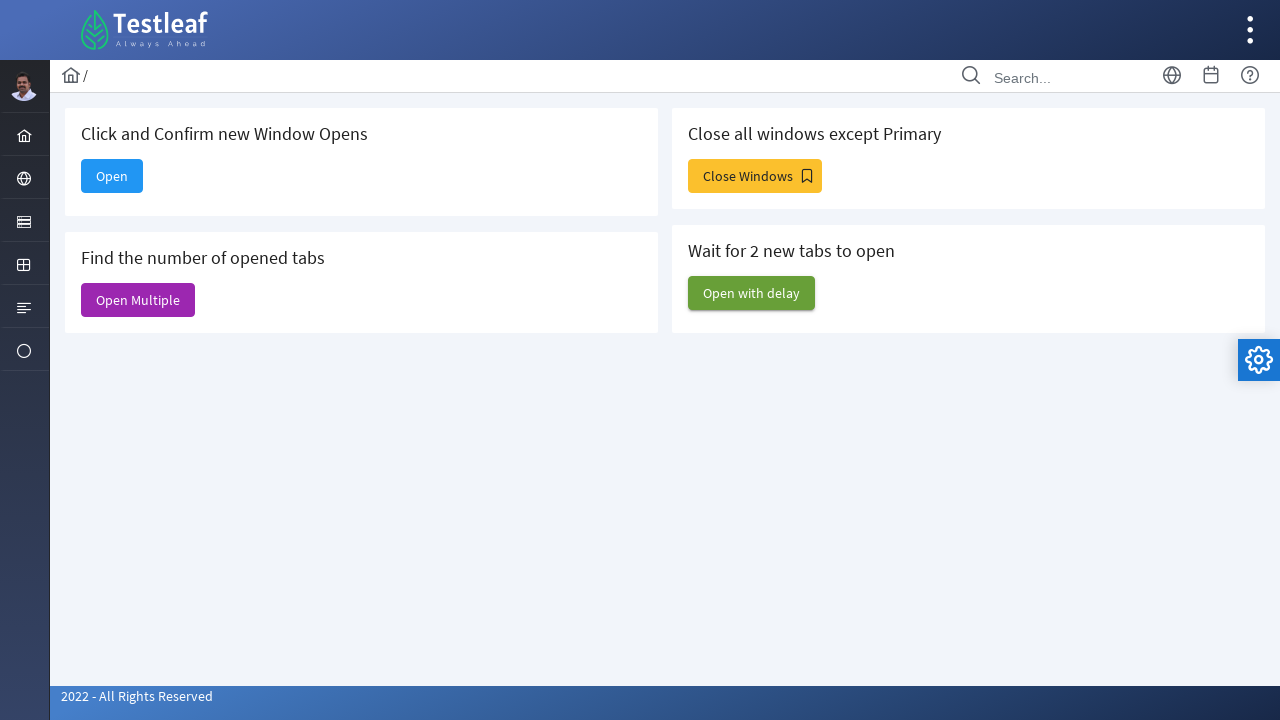

Clicked 'Open' button to open new window at (112, 176) on xpath=//span[text()='Open']
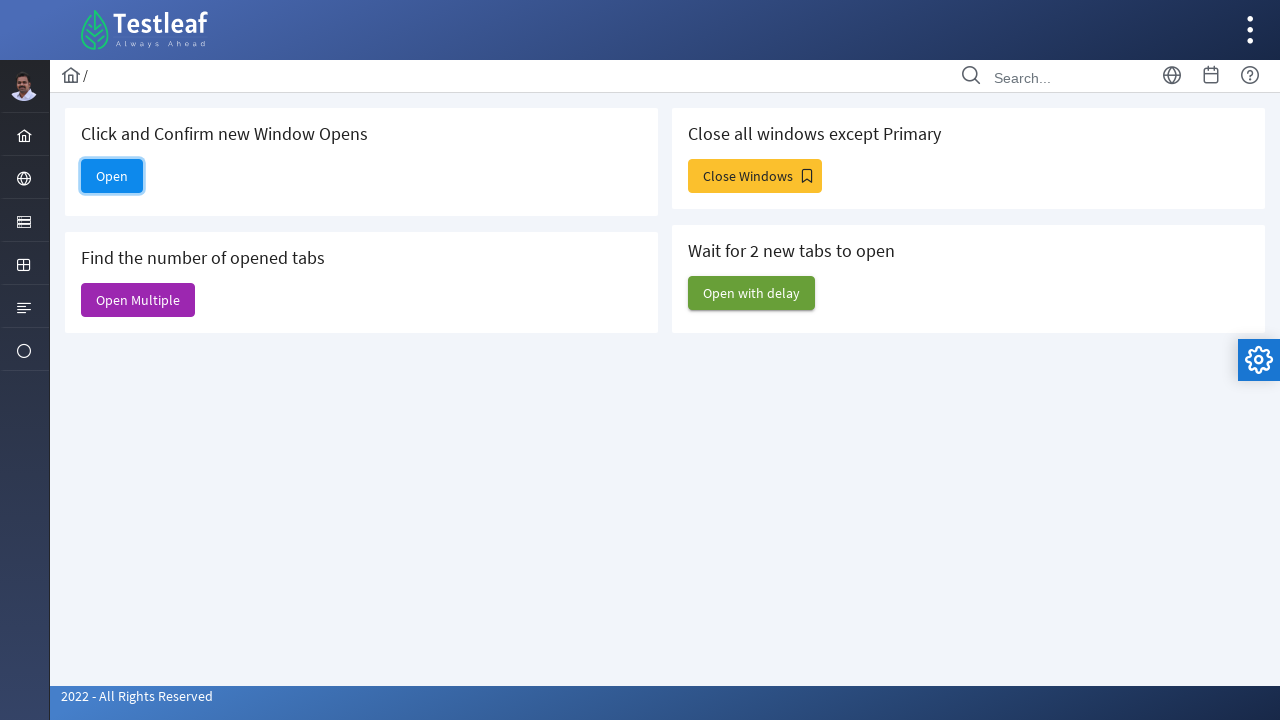

New child window opened and captured
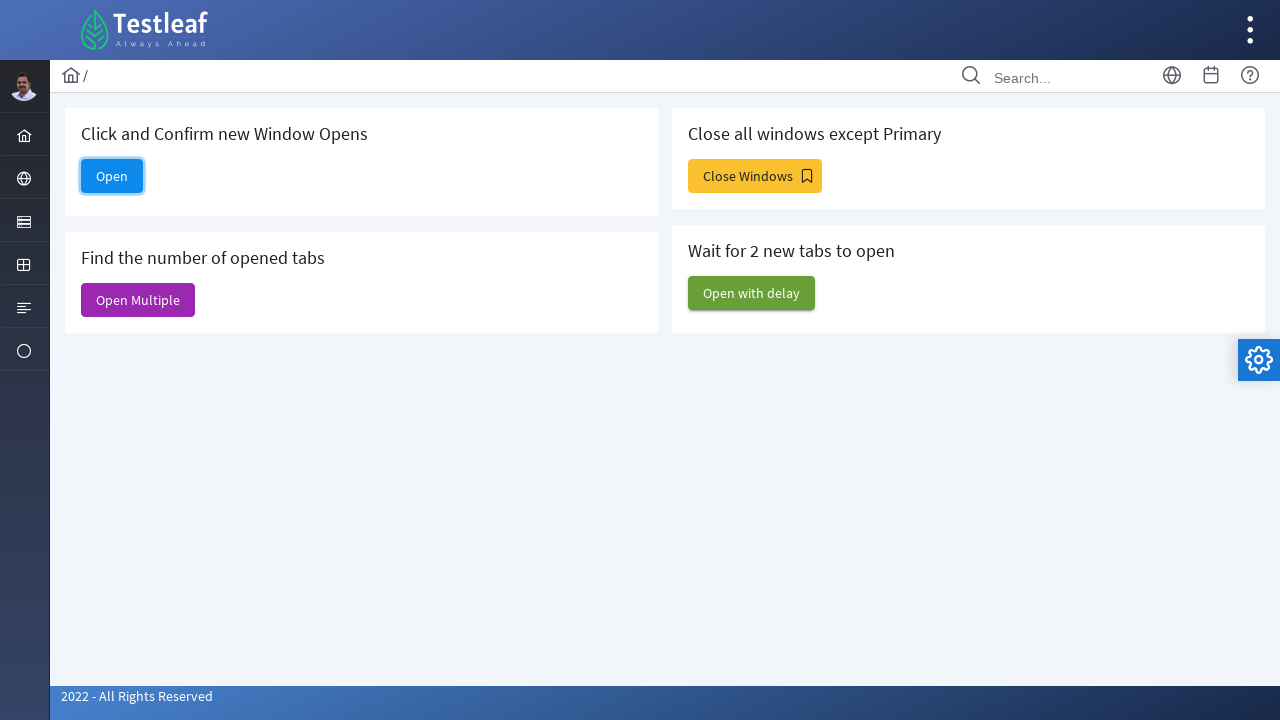

Child window page fully loaded
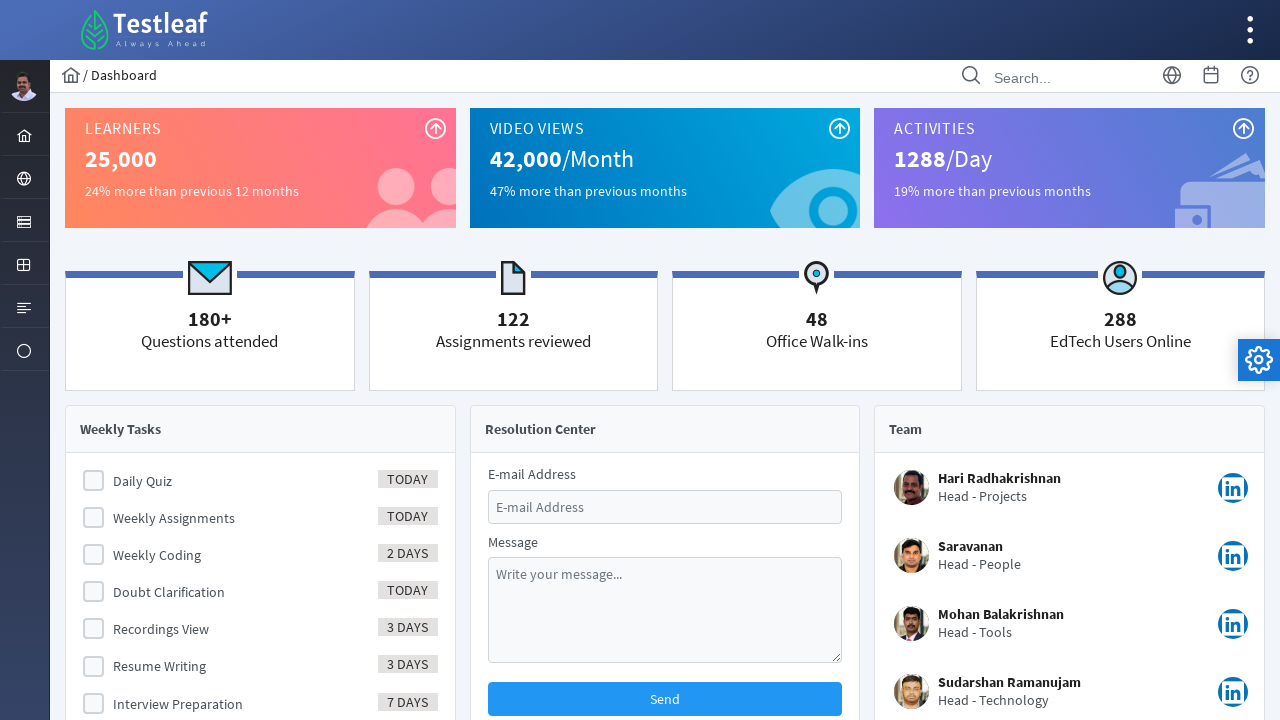

Retrieved child window title: Dashboard
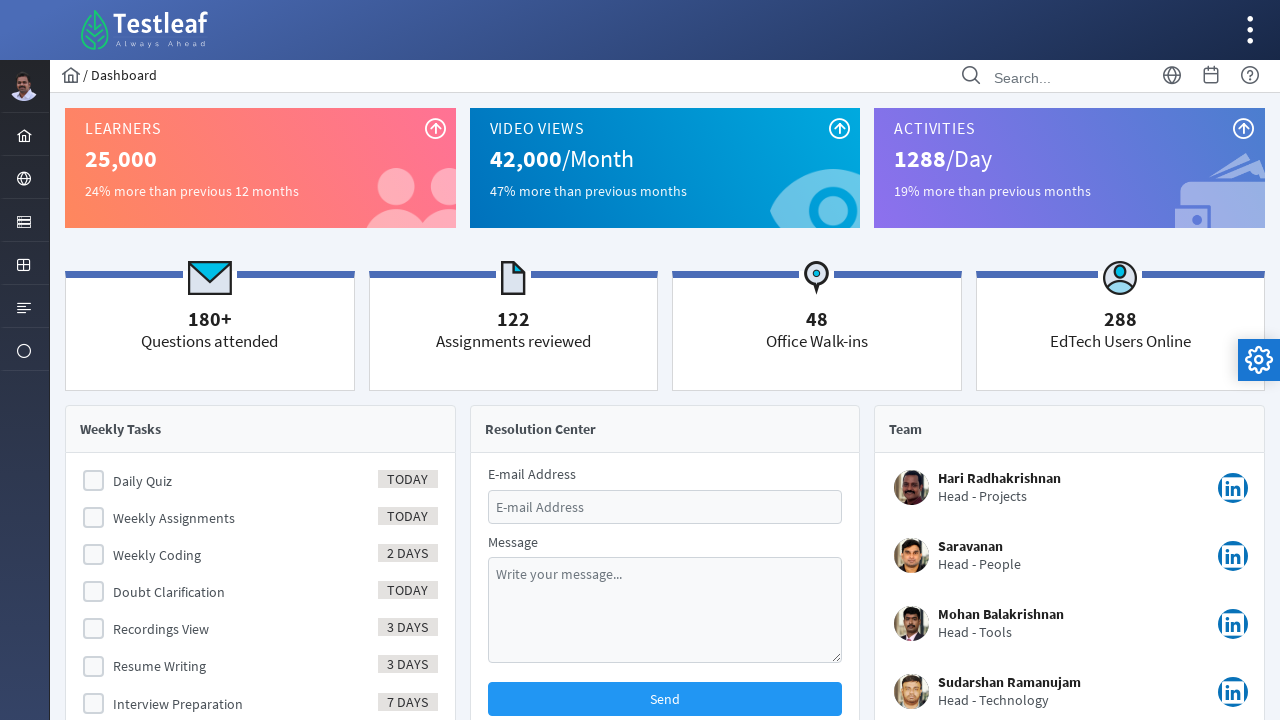

Closed child window
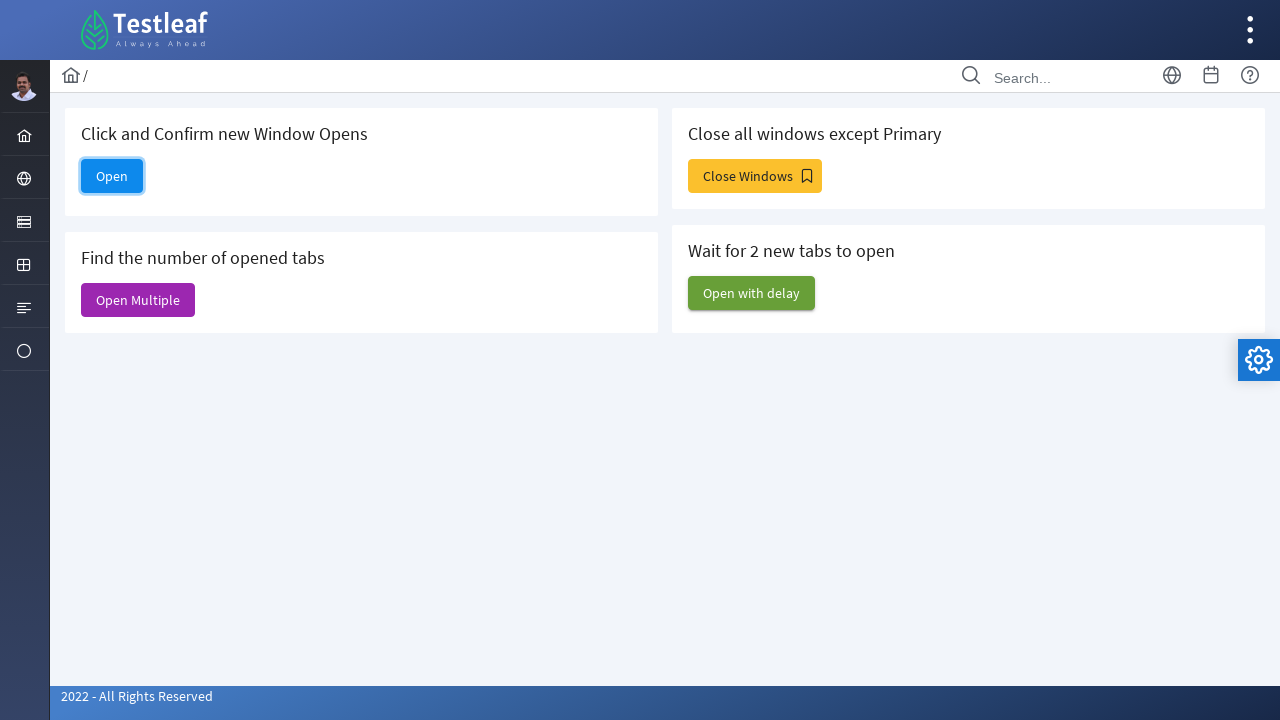

Verified parent window still active with title: Window
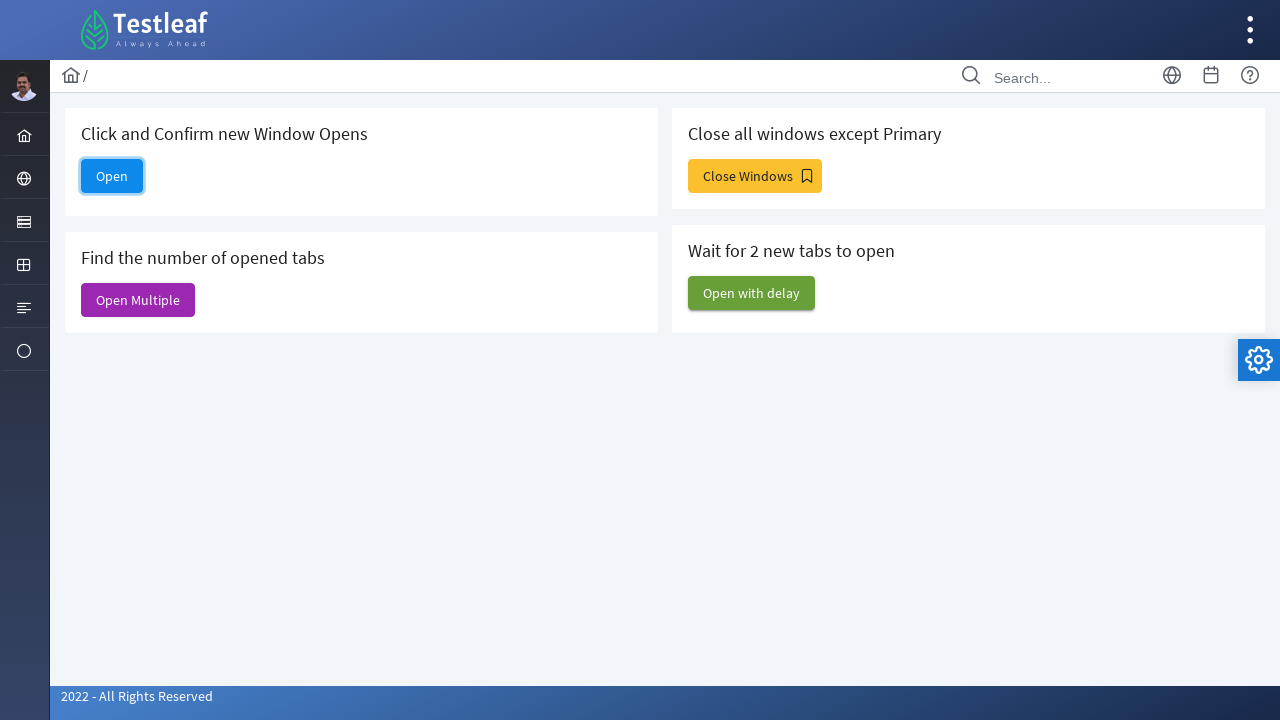

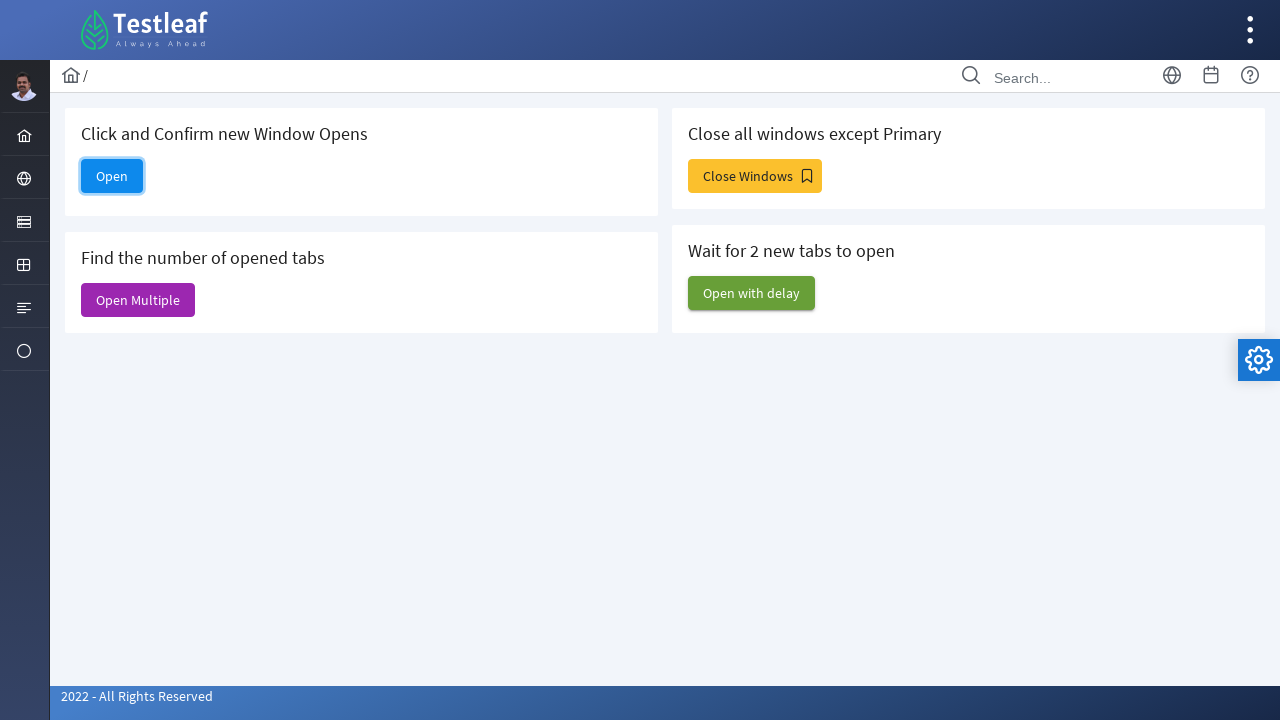